Tests a collapseable section interaction by clicking on a section element to expand it, waiting for a link to become clickable, then clicking the link and verifying navigation to the about page.

Starting URL: https://eviltester.github.io/synchole/collapseable.html

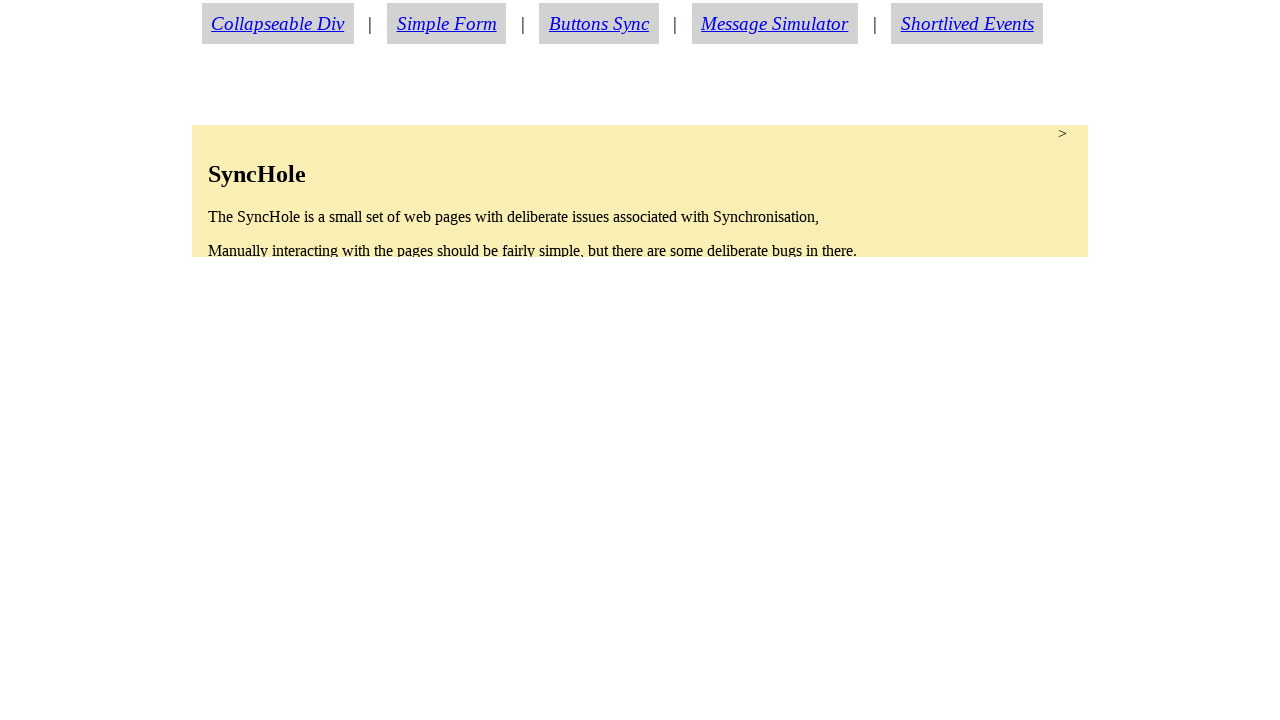

Navigated to collapseable.html test page
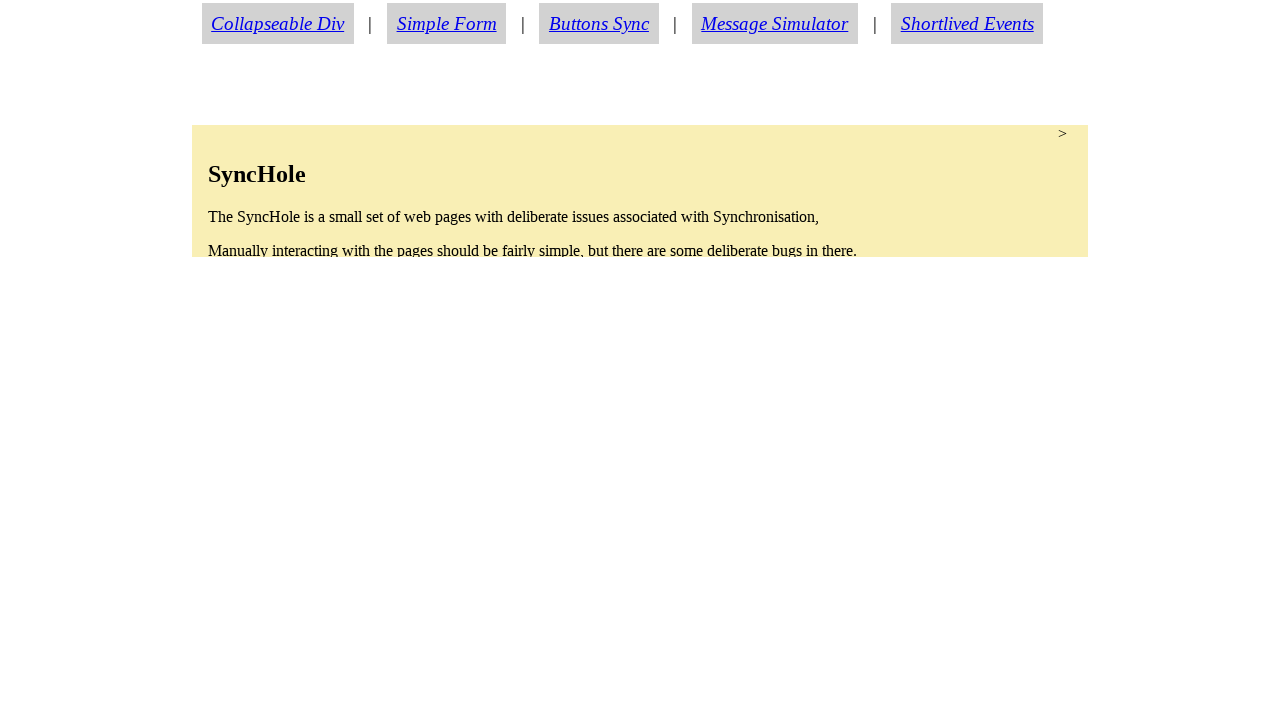

Clicked on collapseable section to expand it at (640, 191) on section.condense
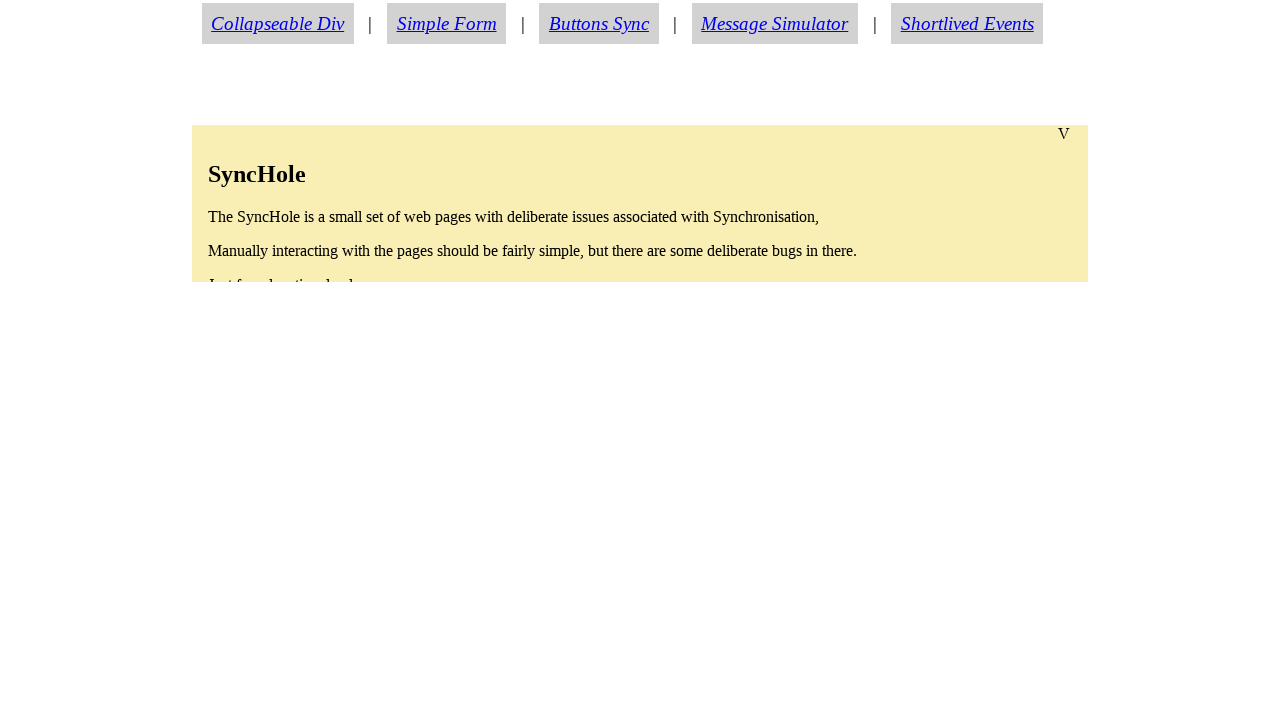

Waited for about link to become visible
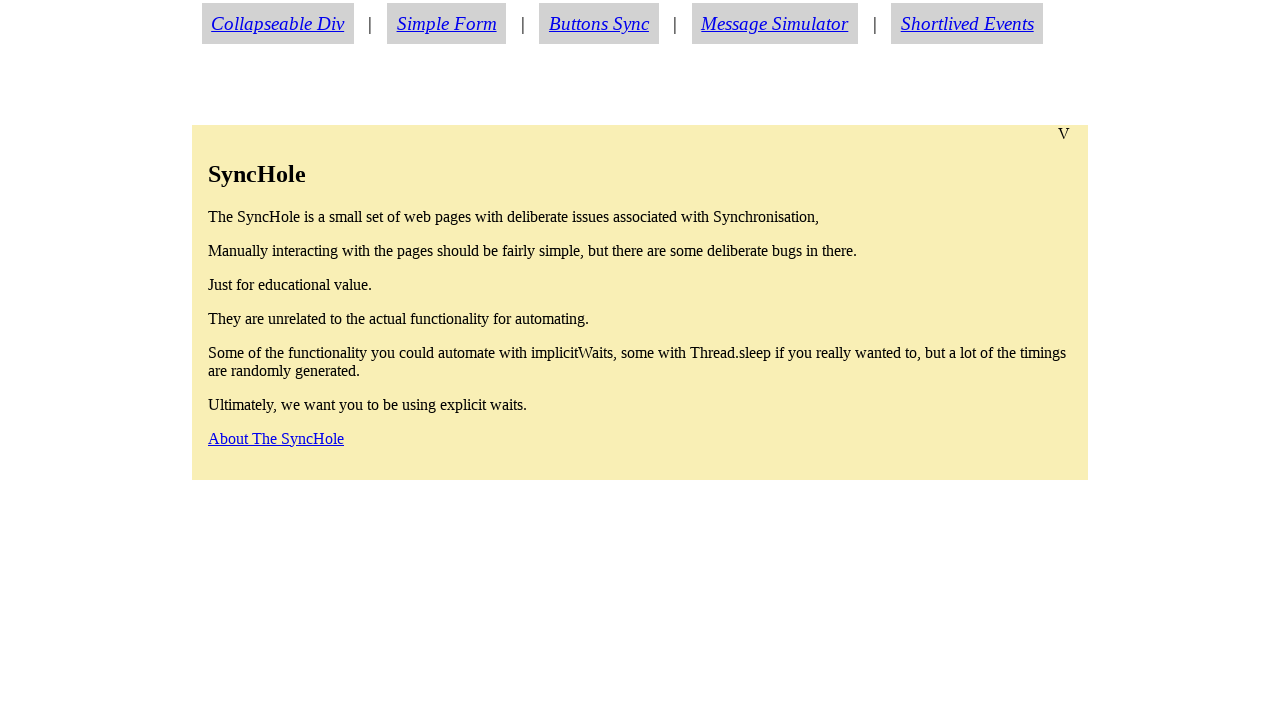

Clicked on about link at (276, 438) on a#aboutlink
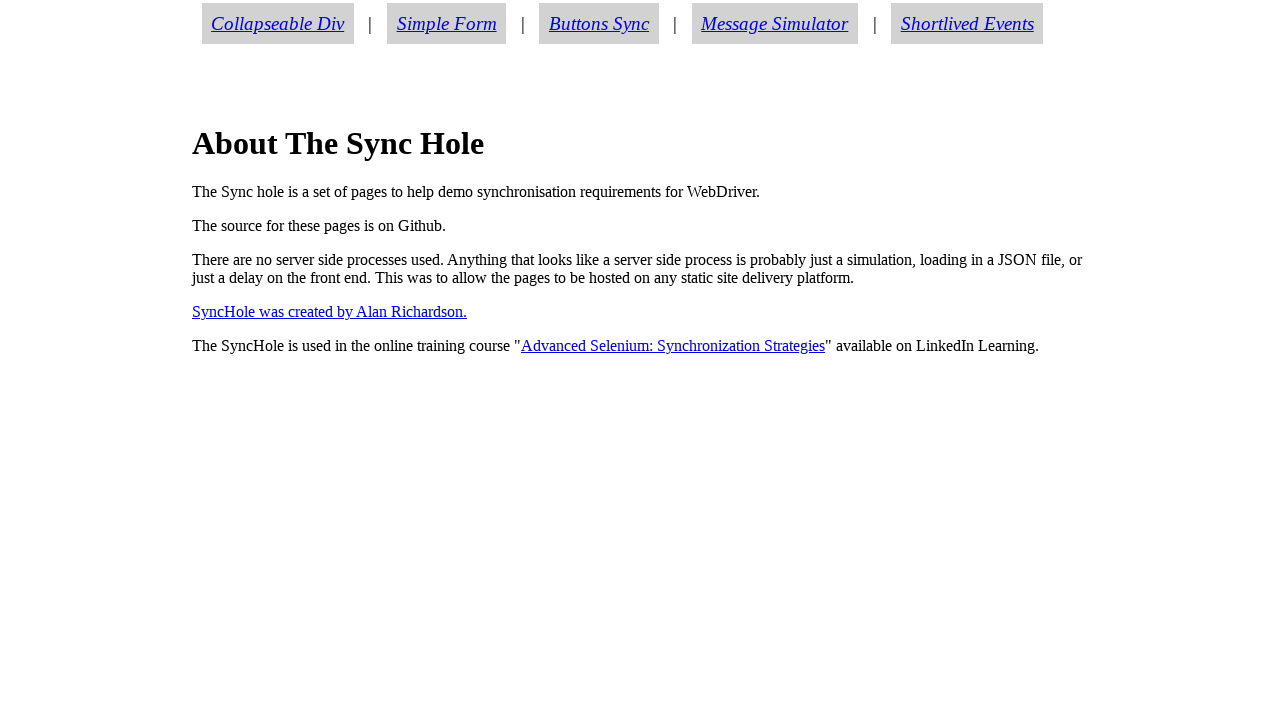

Verified navigation to about.html page
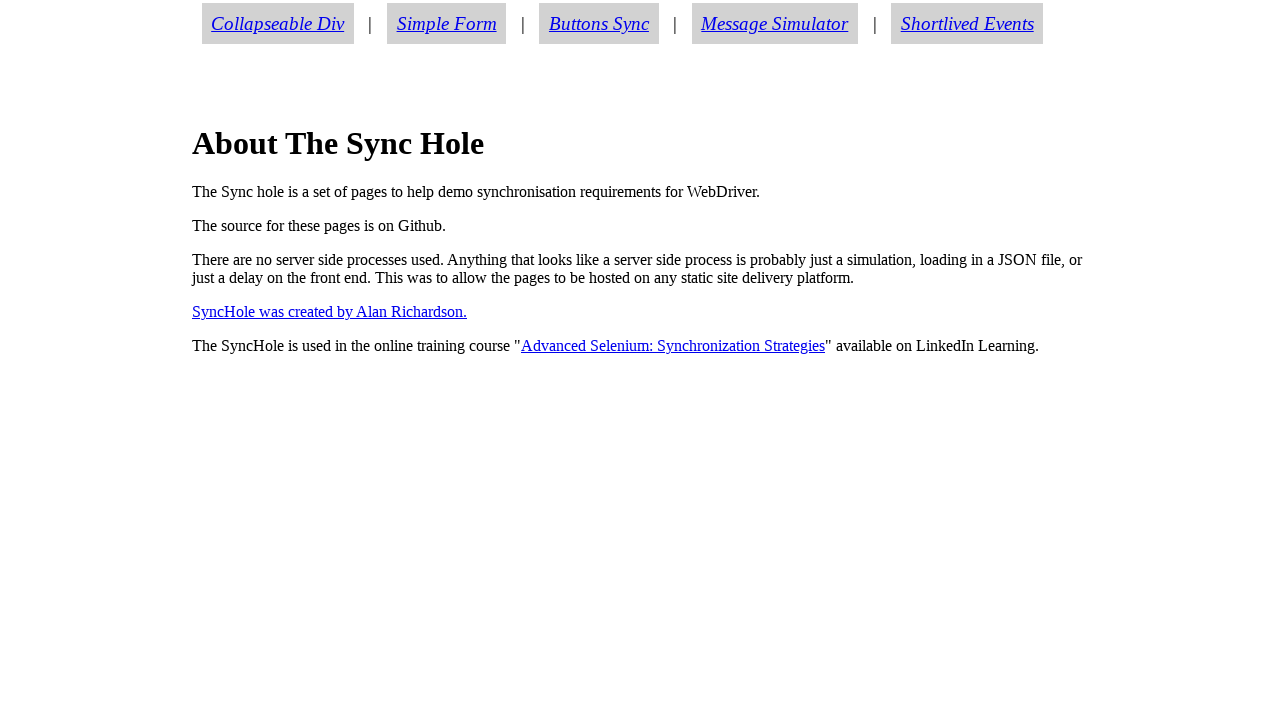

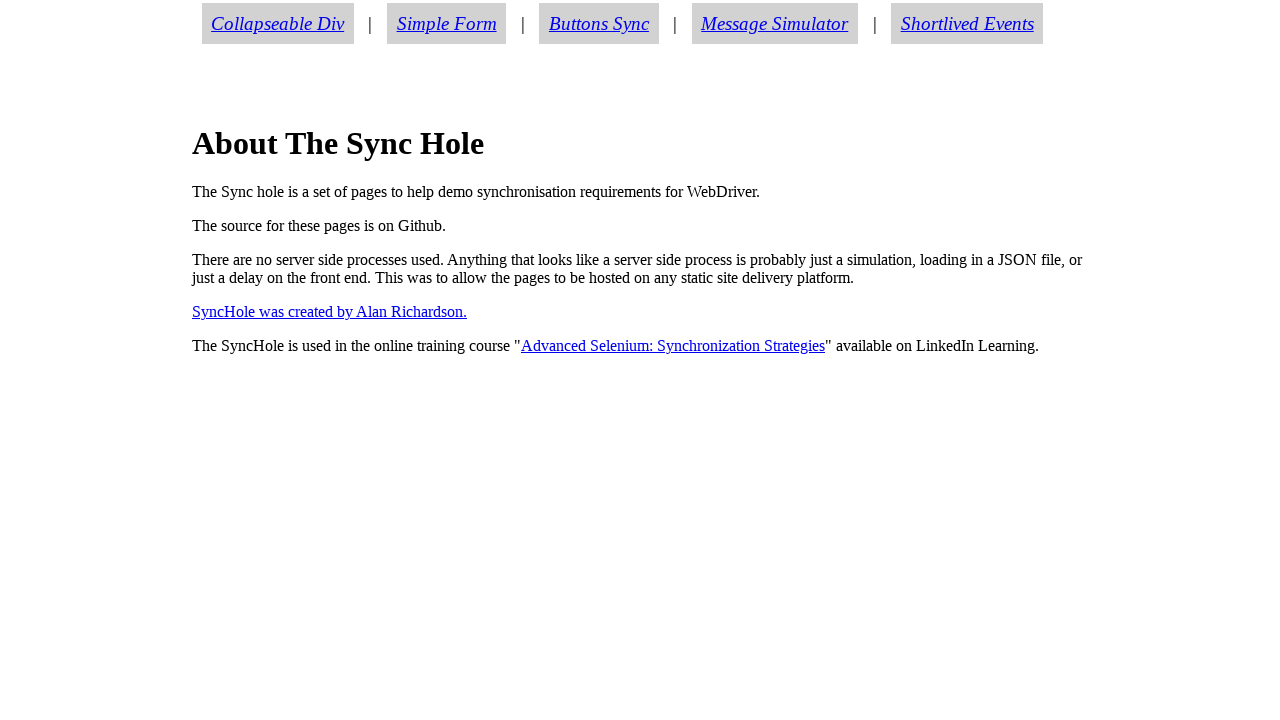